Tests a web form by filling a text input with "Selenium", submitting the form, and verifying the success message "Received!" is displayed.

Starting URL: https://www.selenium.dev/selenium/web/web-form.html

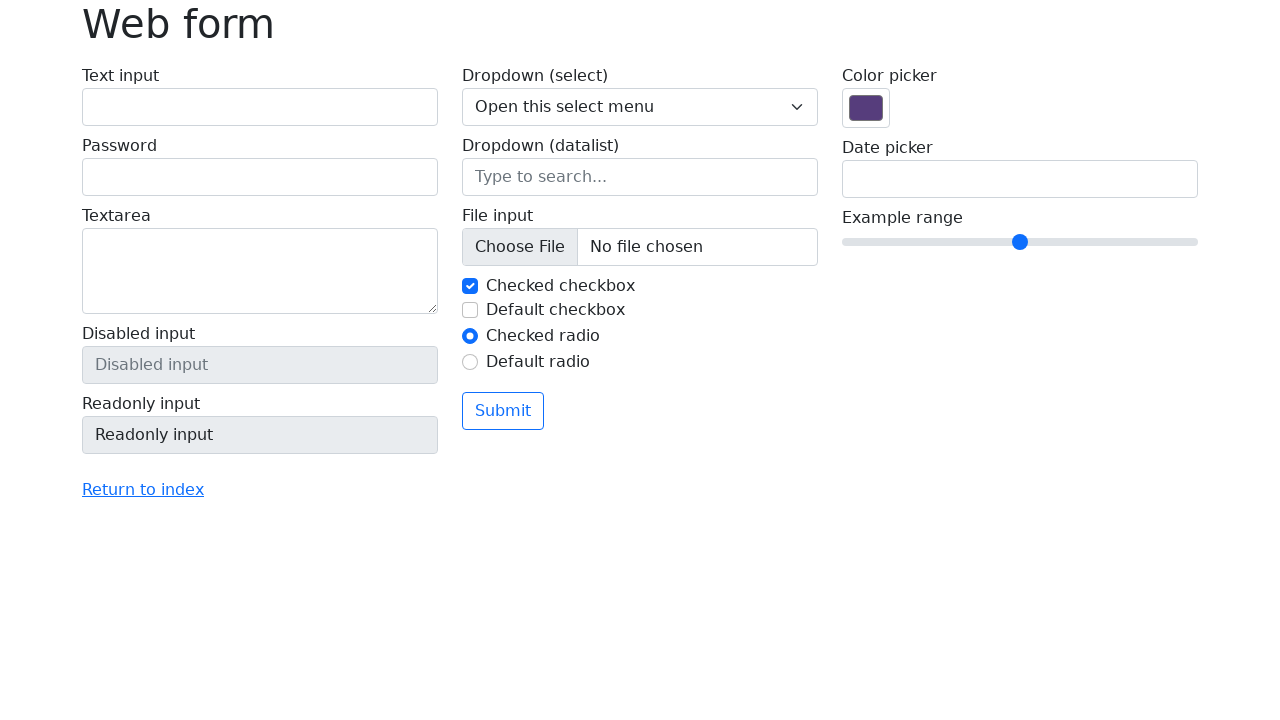

Verified page title is 'Web form'
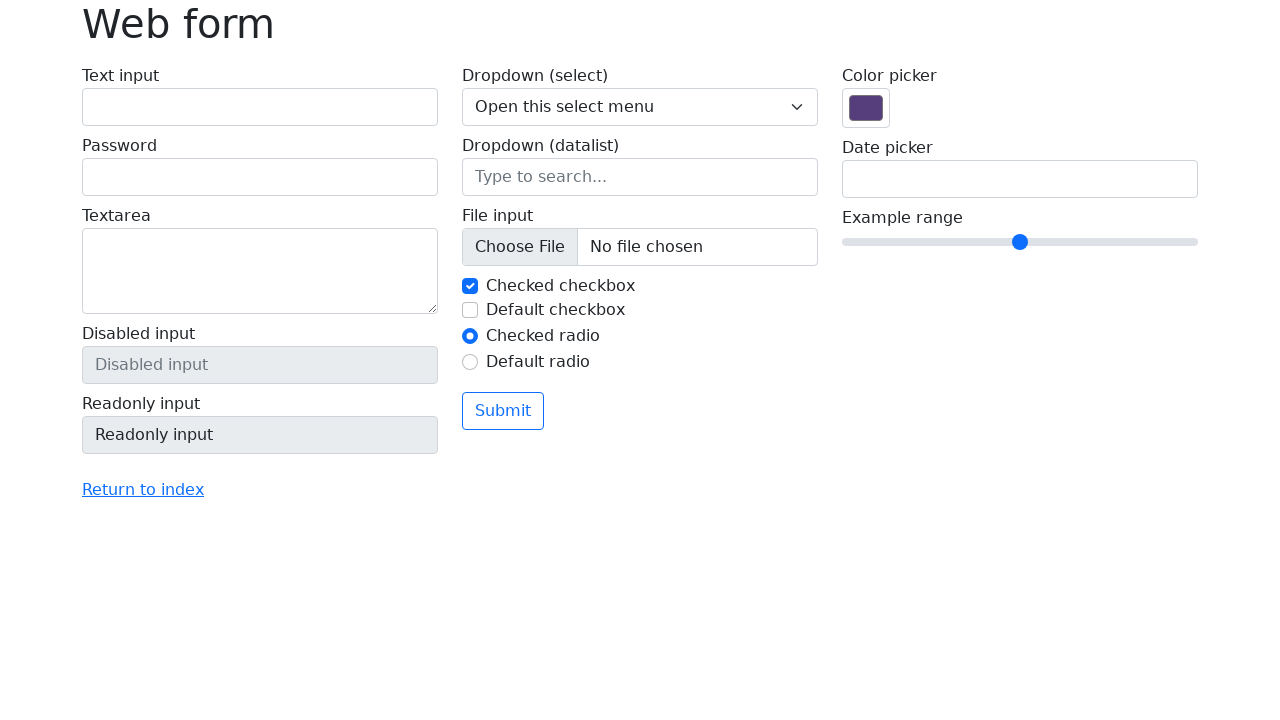

Filled text input with 'Selenium' on input[name='my-text']
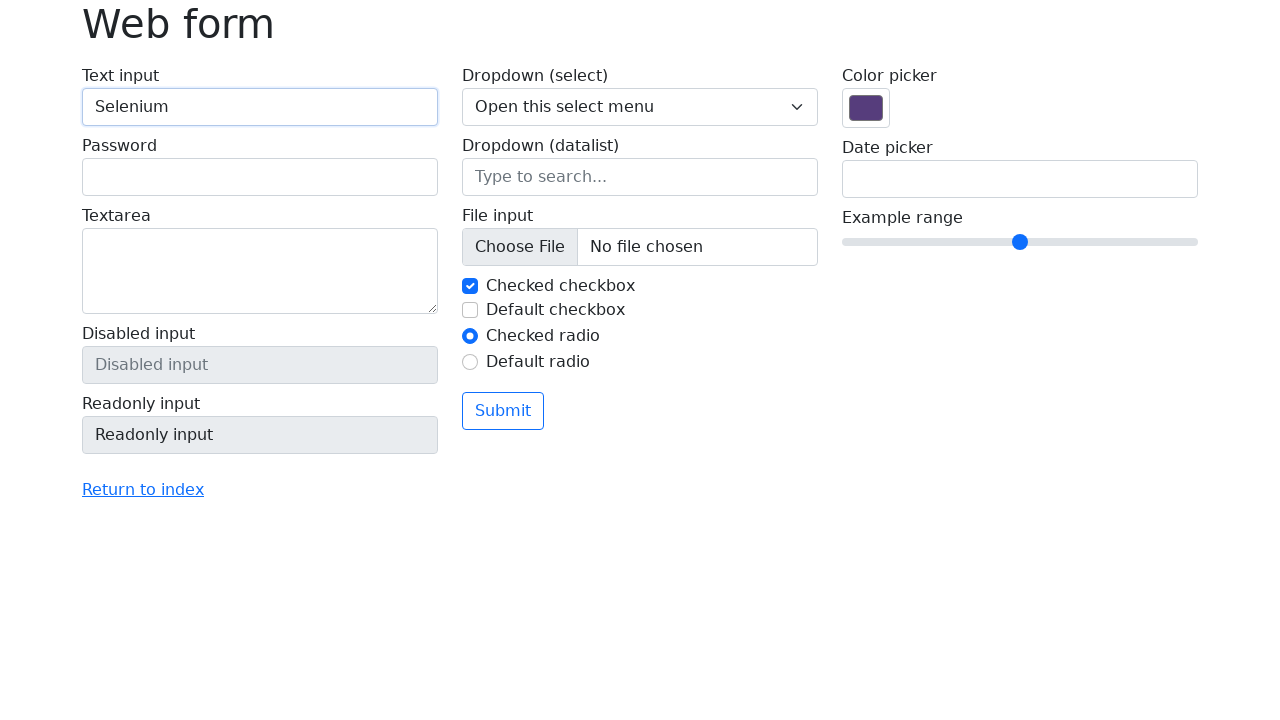

Clicked the submit button at (503, 411) on button
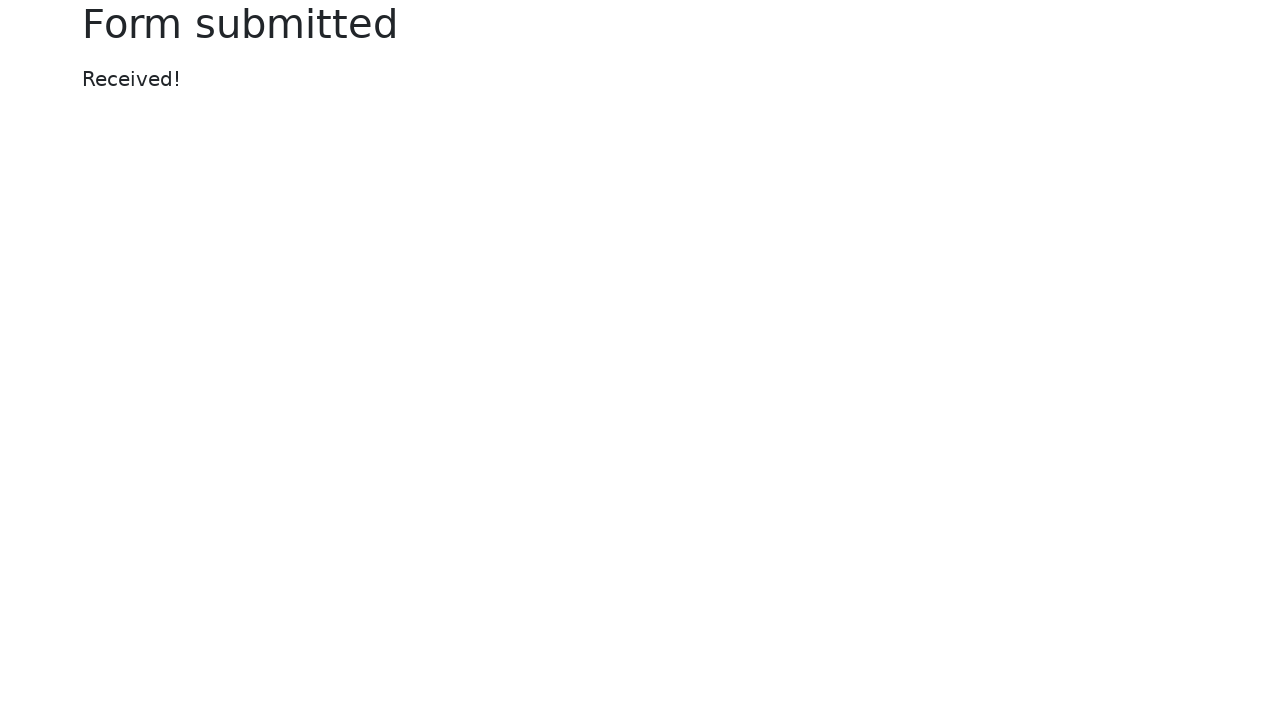

Success message element loaded
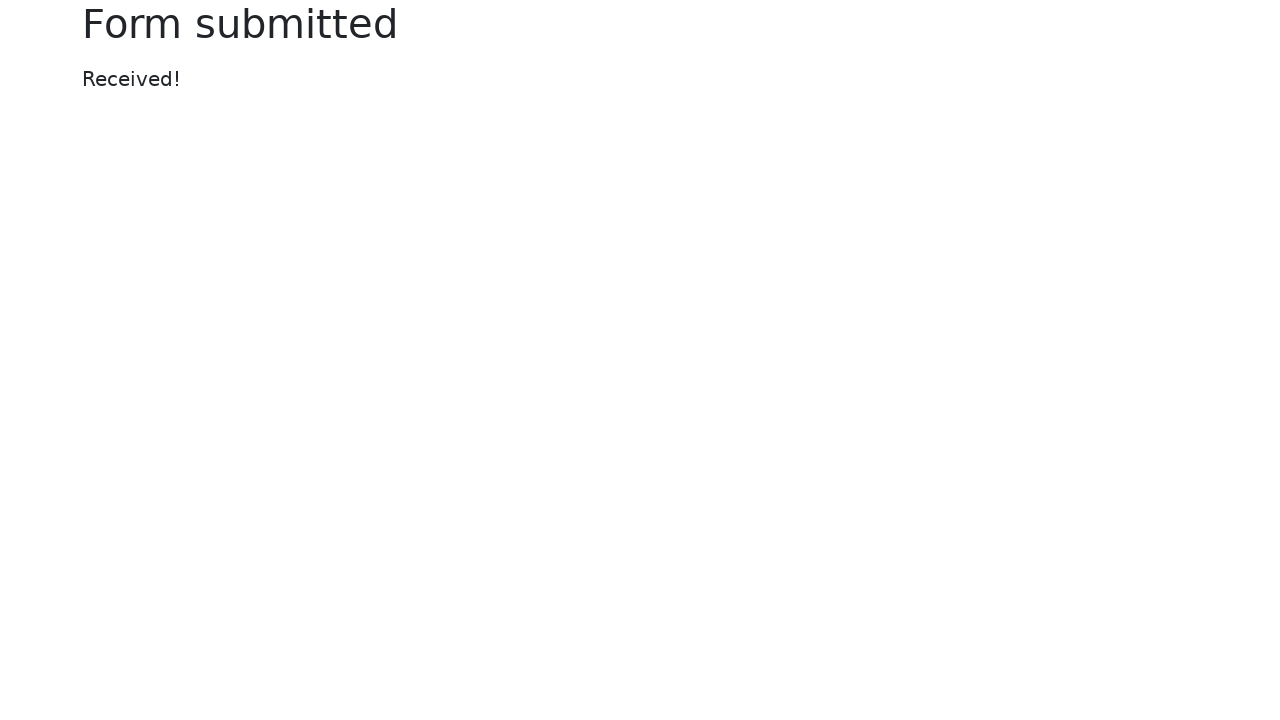

Verified success message displays 'Received!'
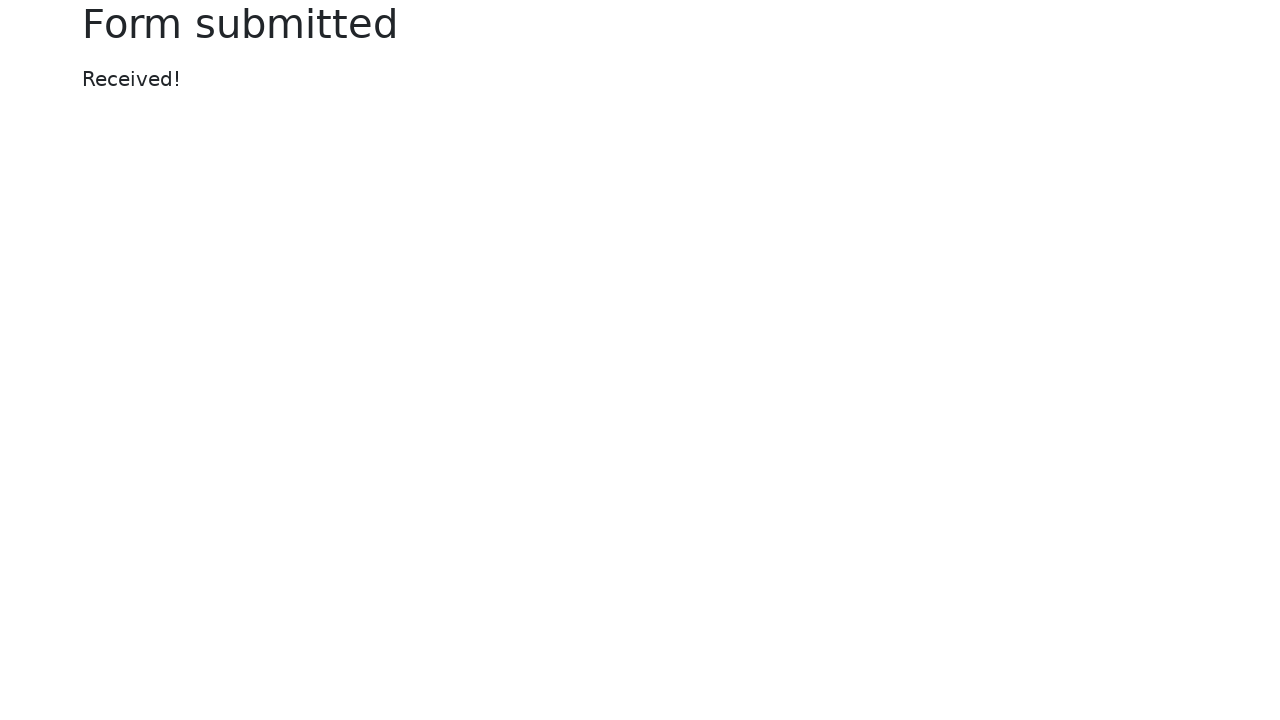

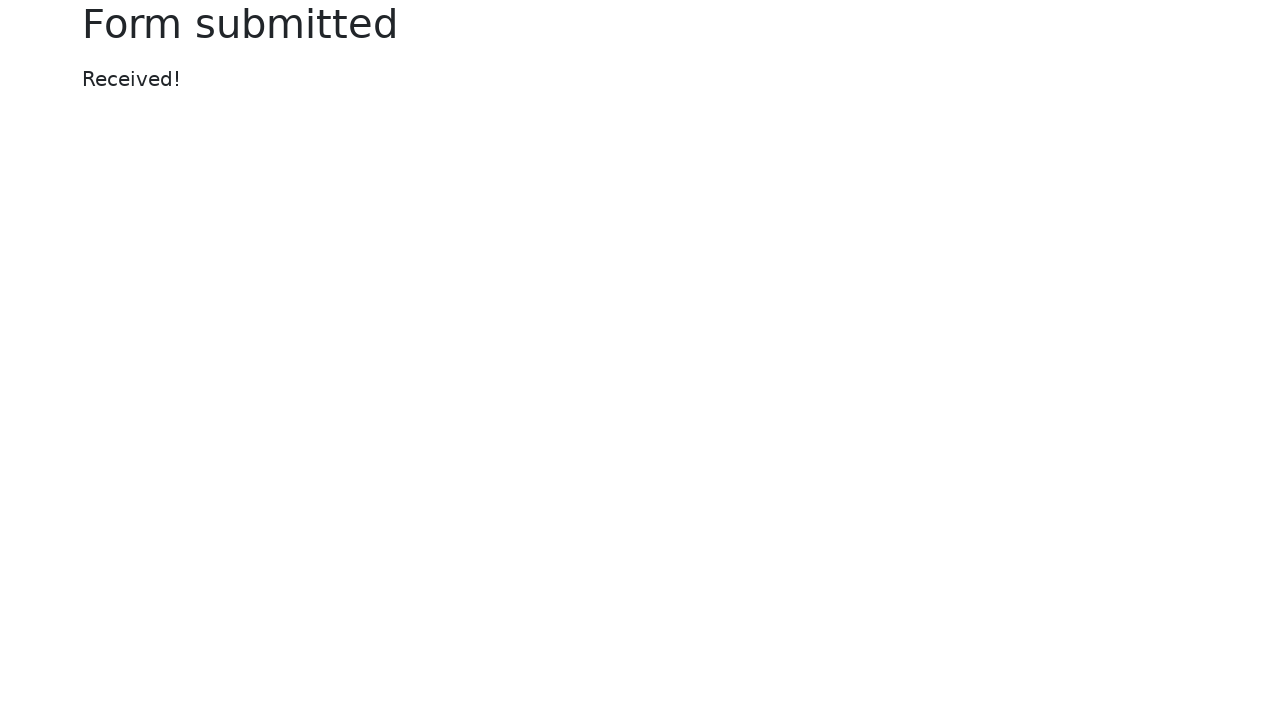